Tests browser window functionality by opening a new window, switching between windows, and verifying content

Starting URL: https://demoqa.com/browser-windows

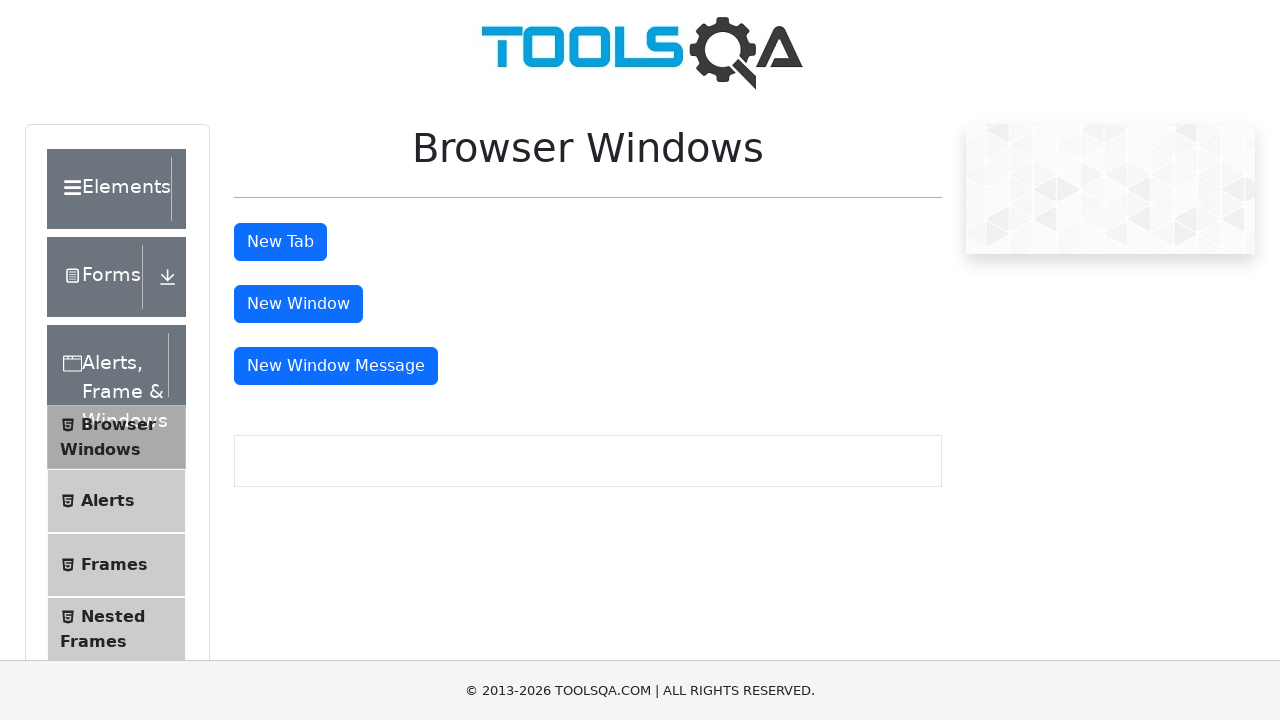

Clicked button to open new window at (298, 304) on #windowButton
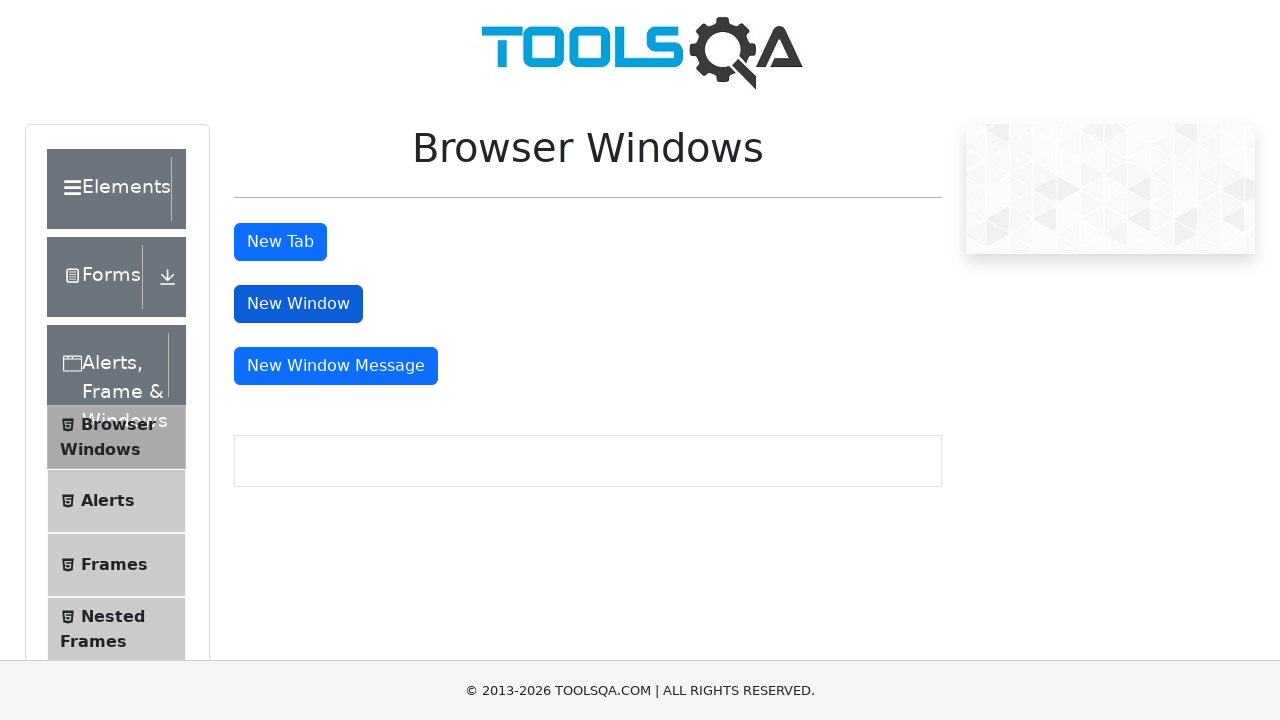

New window opened and captured
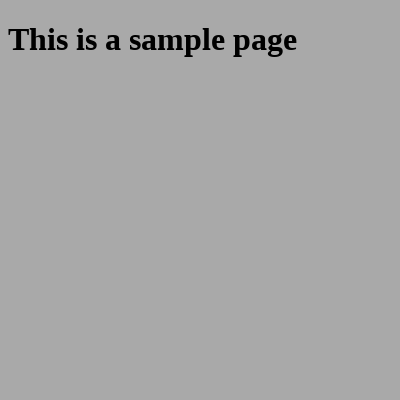

New window finished loading
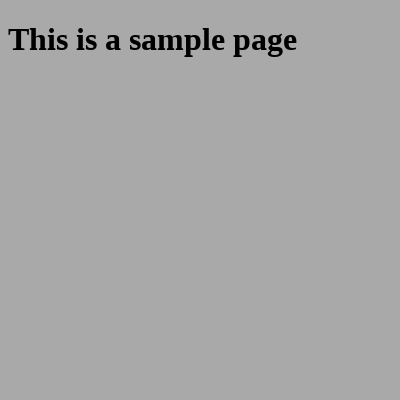

Verified sample heading element is present in new window
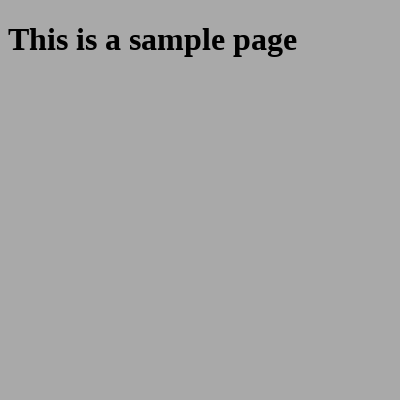

Closed the new window
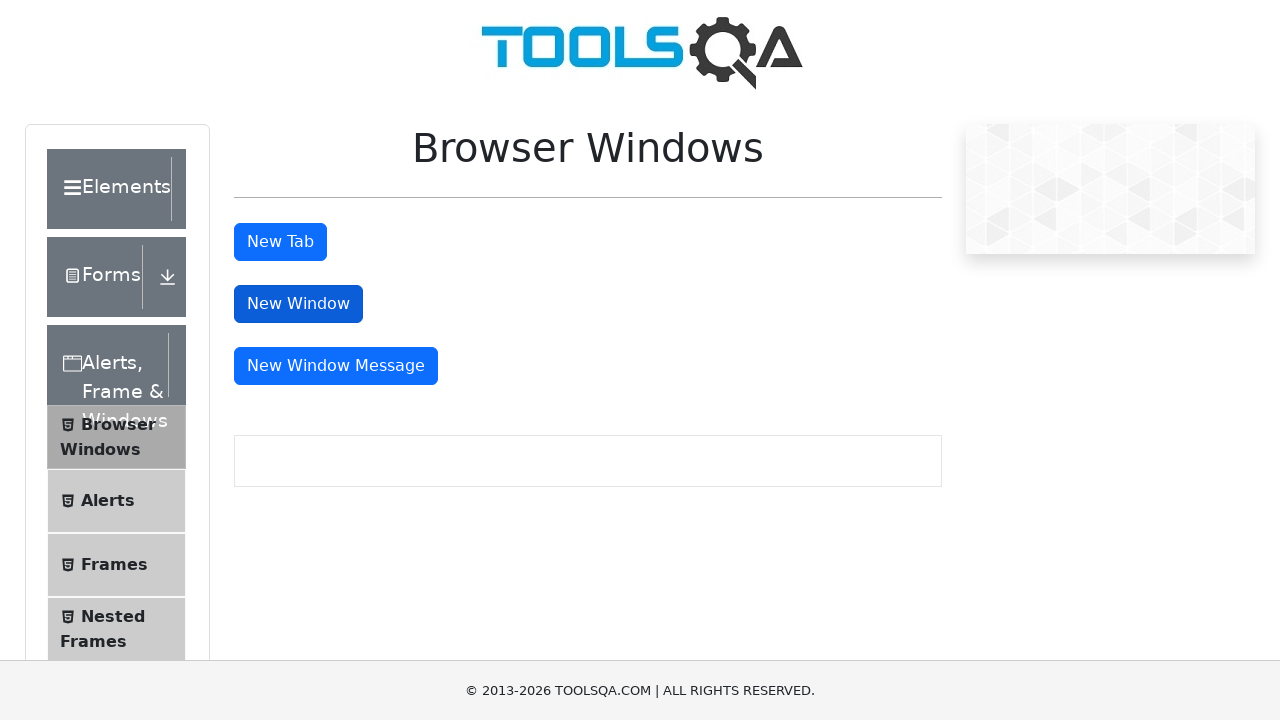

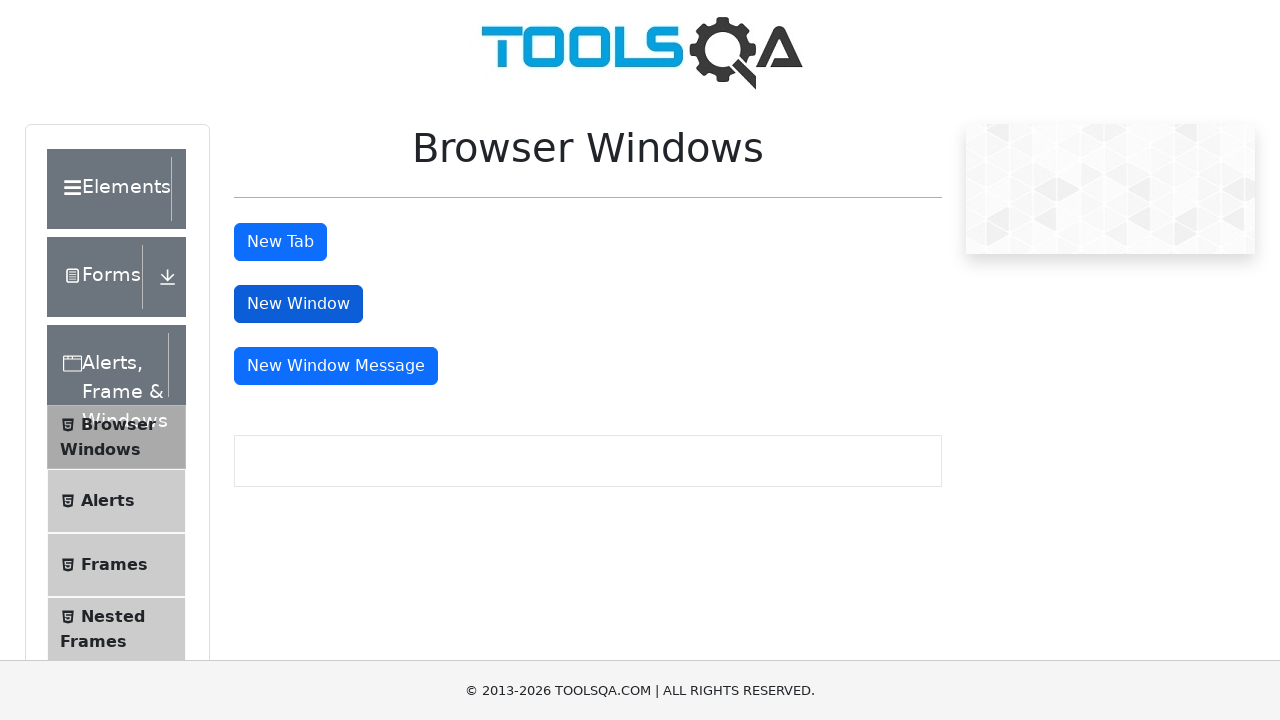